Tests dropdown selection functionality by selecting specific values from year, month, day, and state dropdowns

Starting URL: https://testcenter.techproeducation.com/index.php?page=dropdown

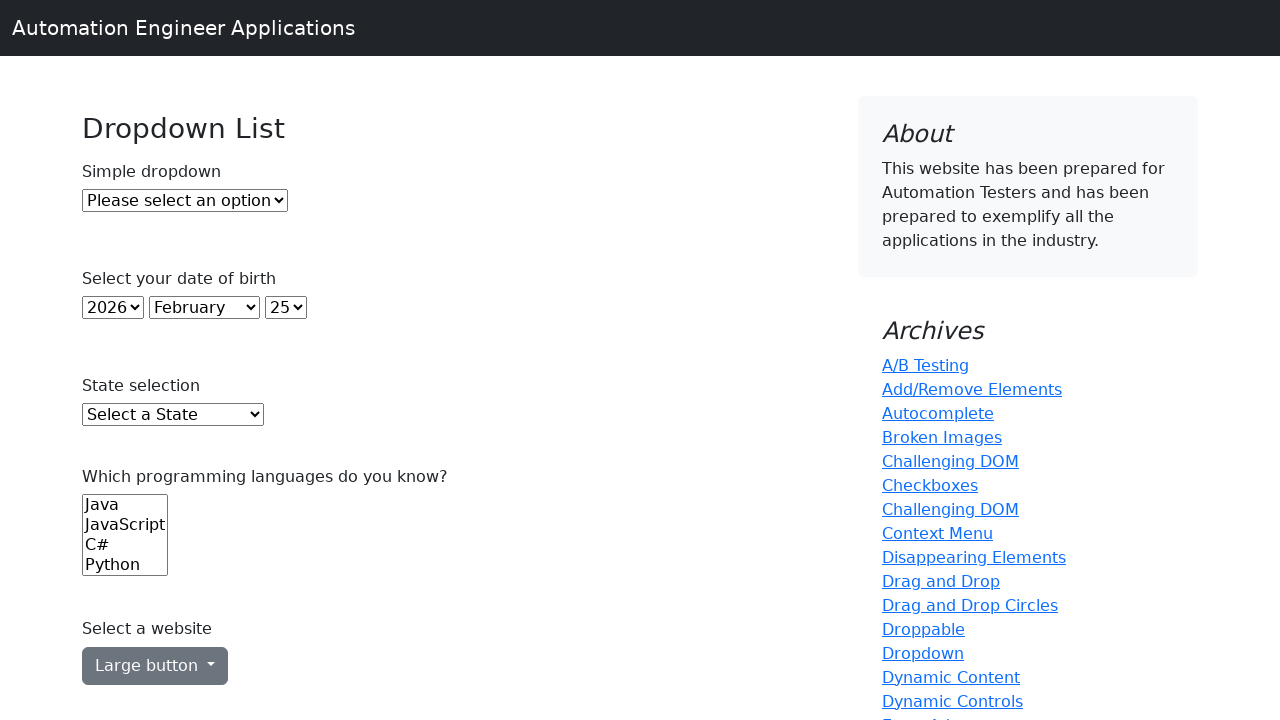

Selected year 2005 from year dropdown on xpath=//select[@id='year']
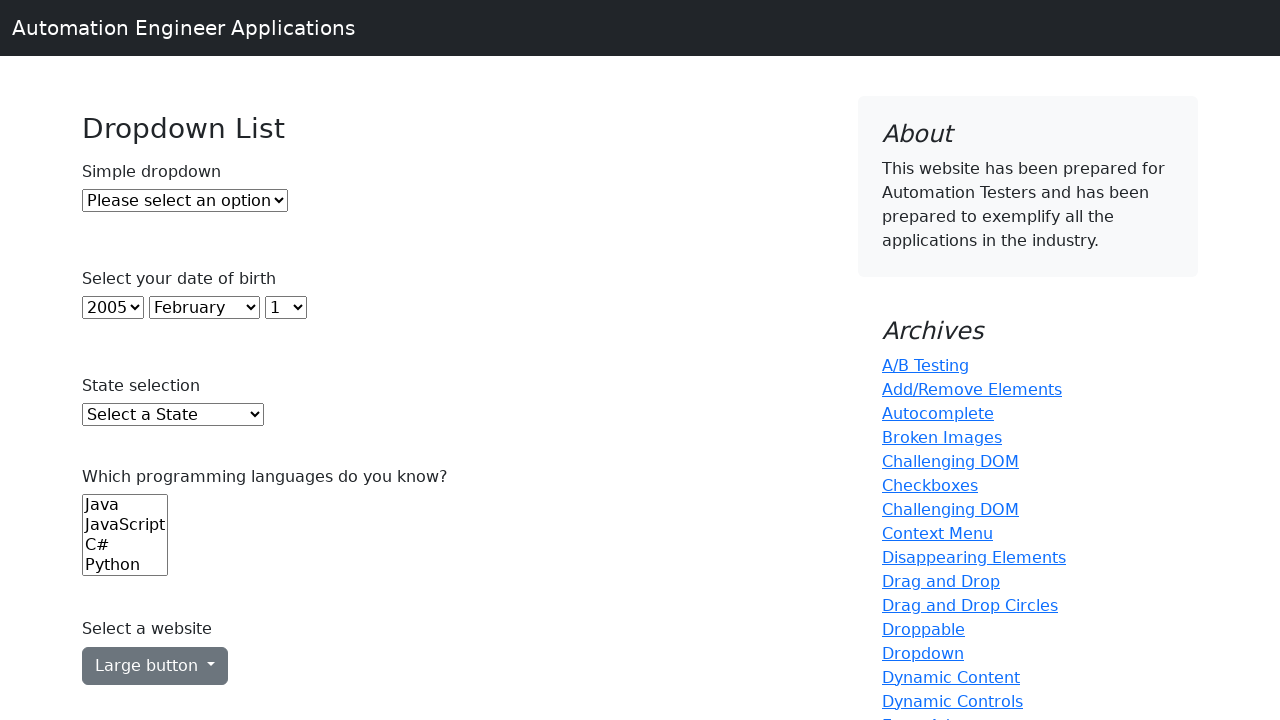

Selected November from month dropdown on #month
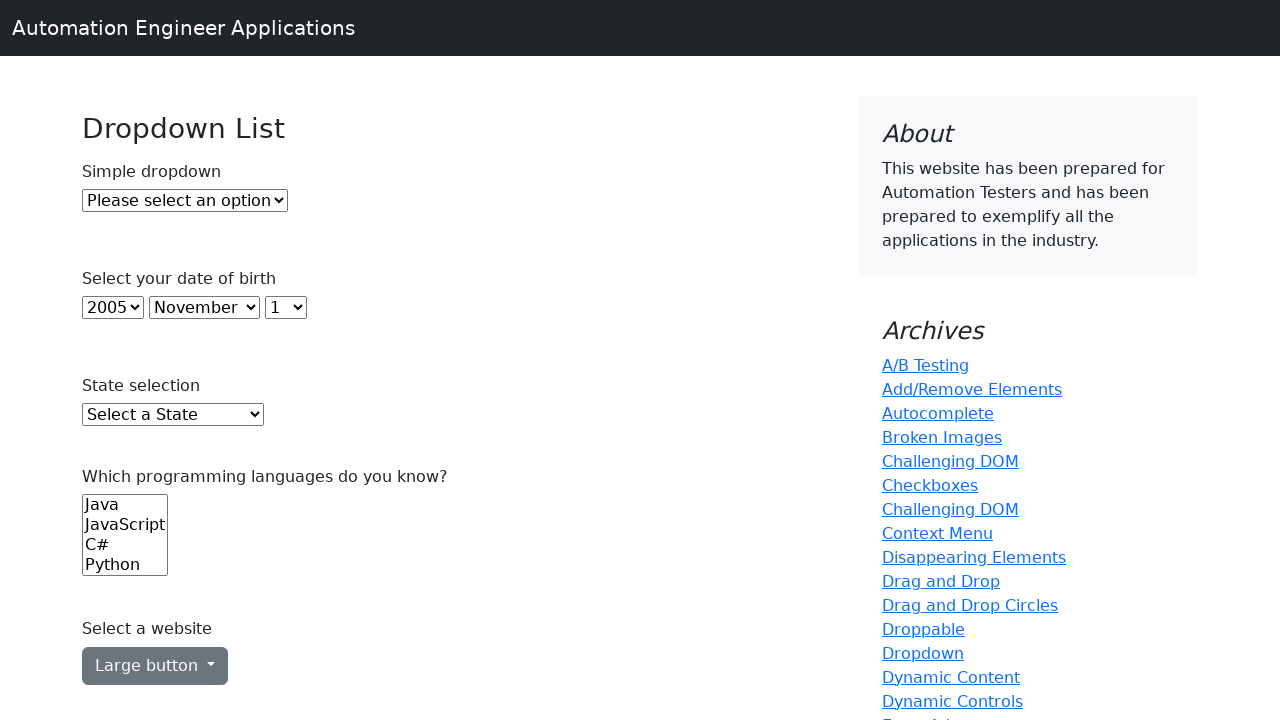

Selected day 10 from day dropdown on #day
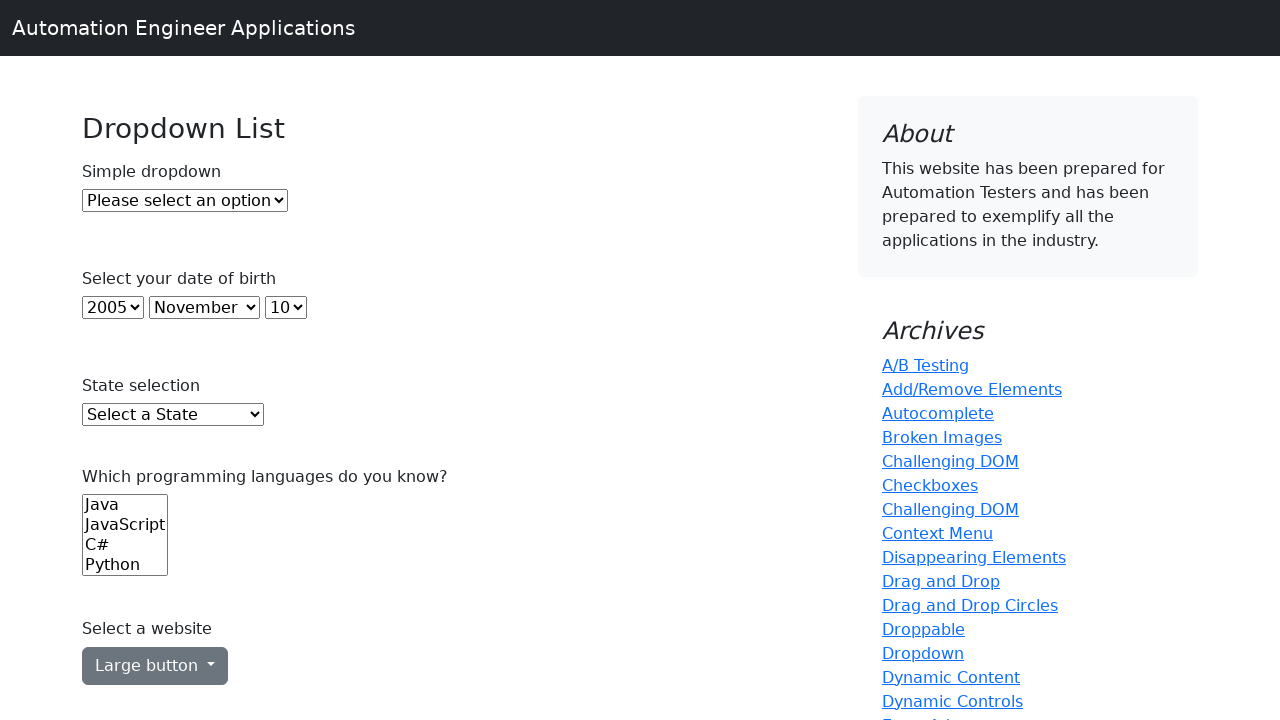

Selected Texas from state dropdown on #state
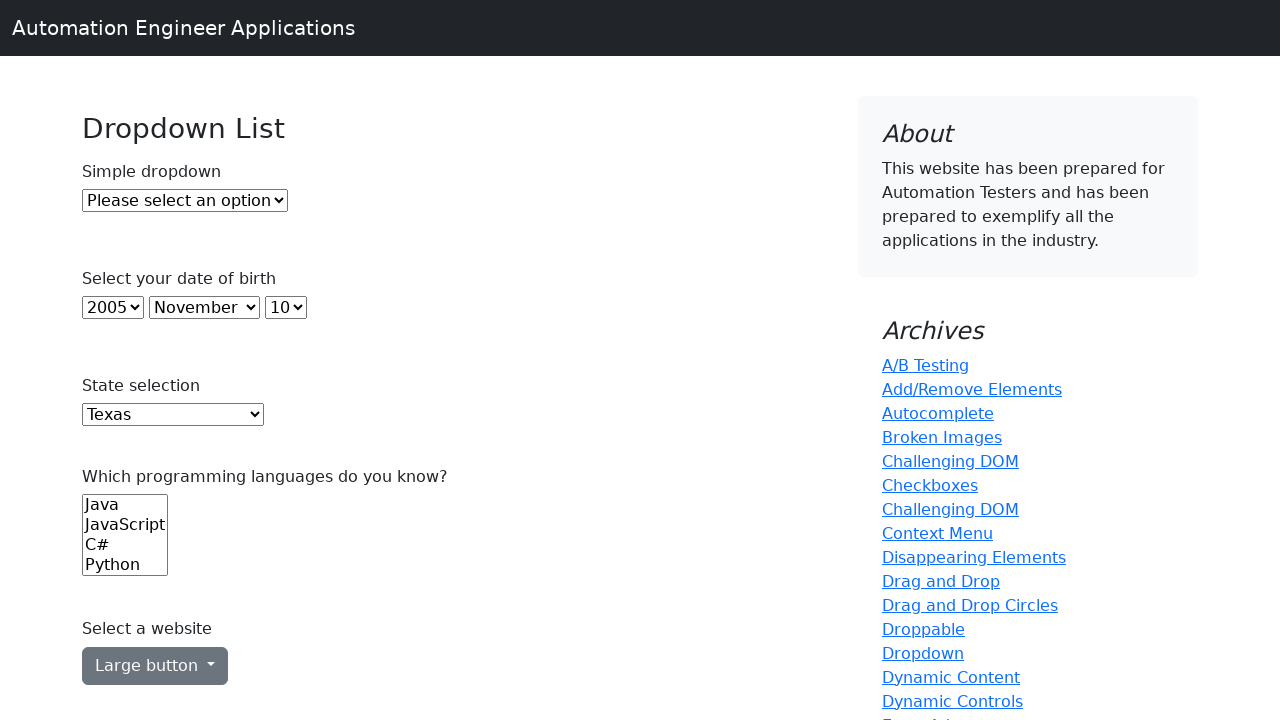

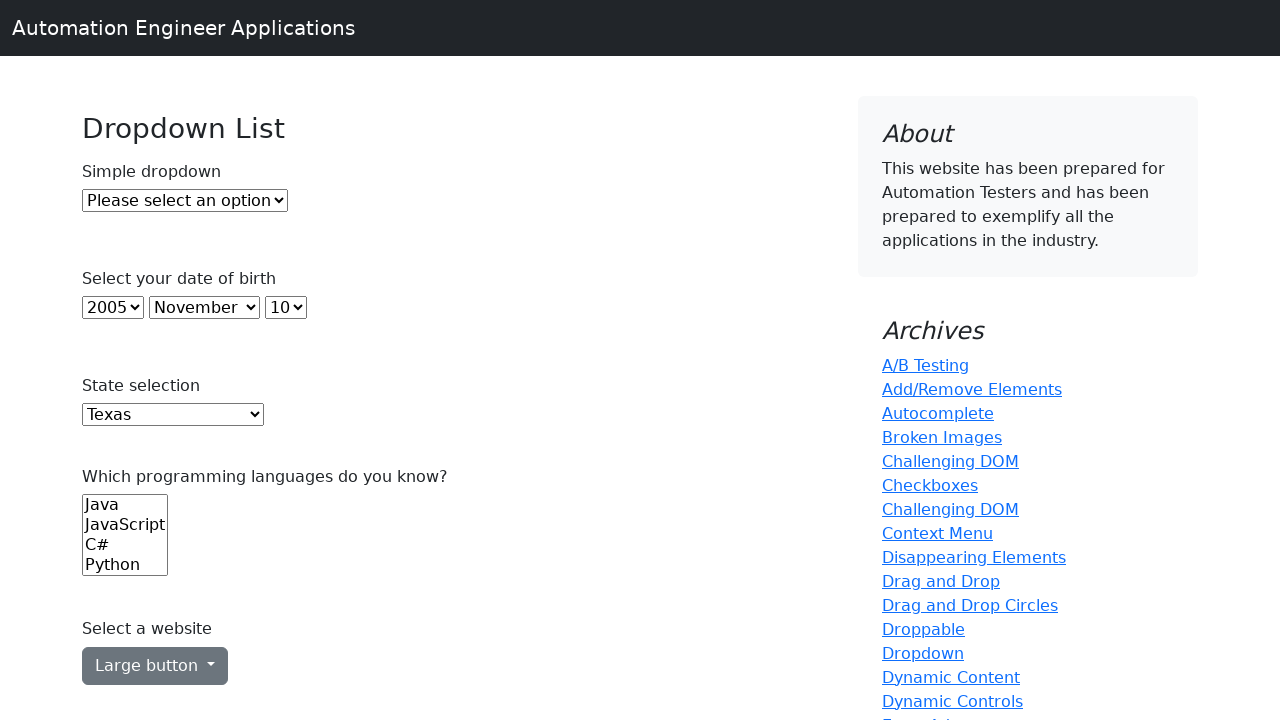